Navigates to Python.org and verifies that event information is displayed in the events widget

Starting URL: https://www.python.org/

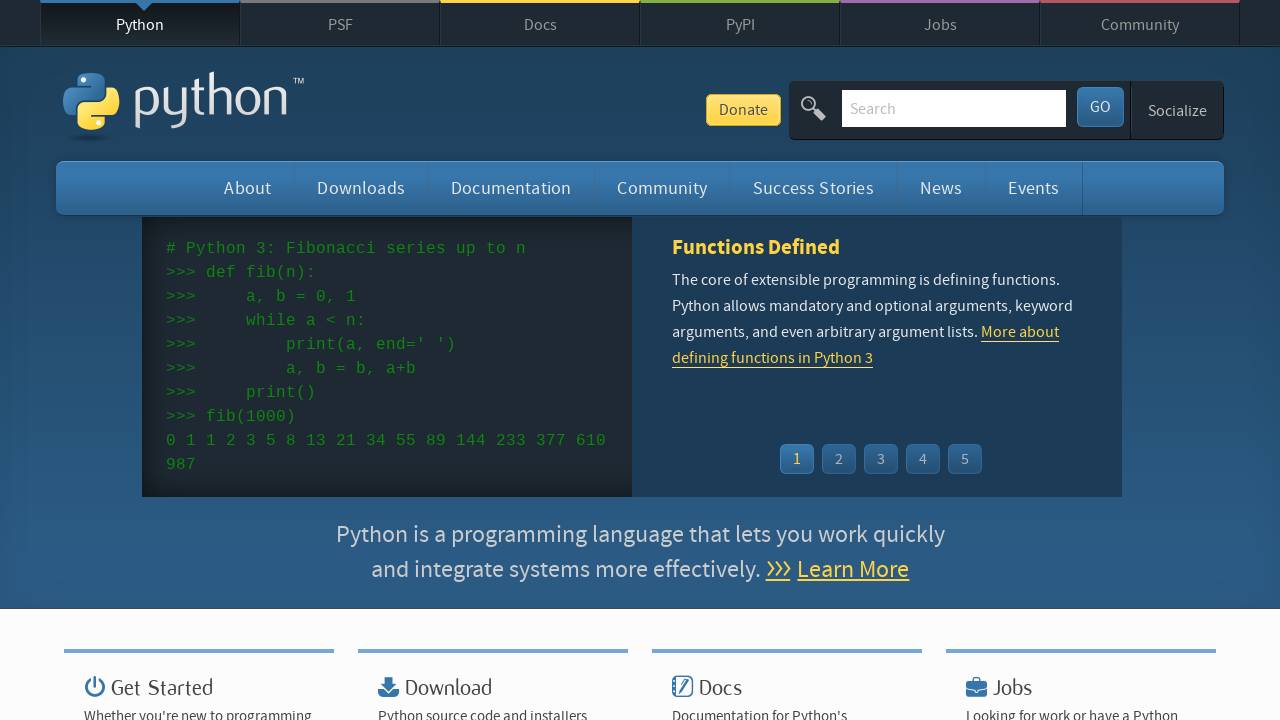

Navigated to Python.org
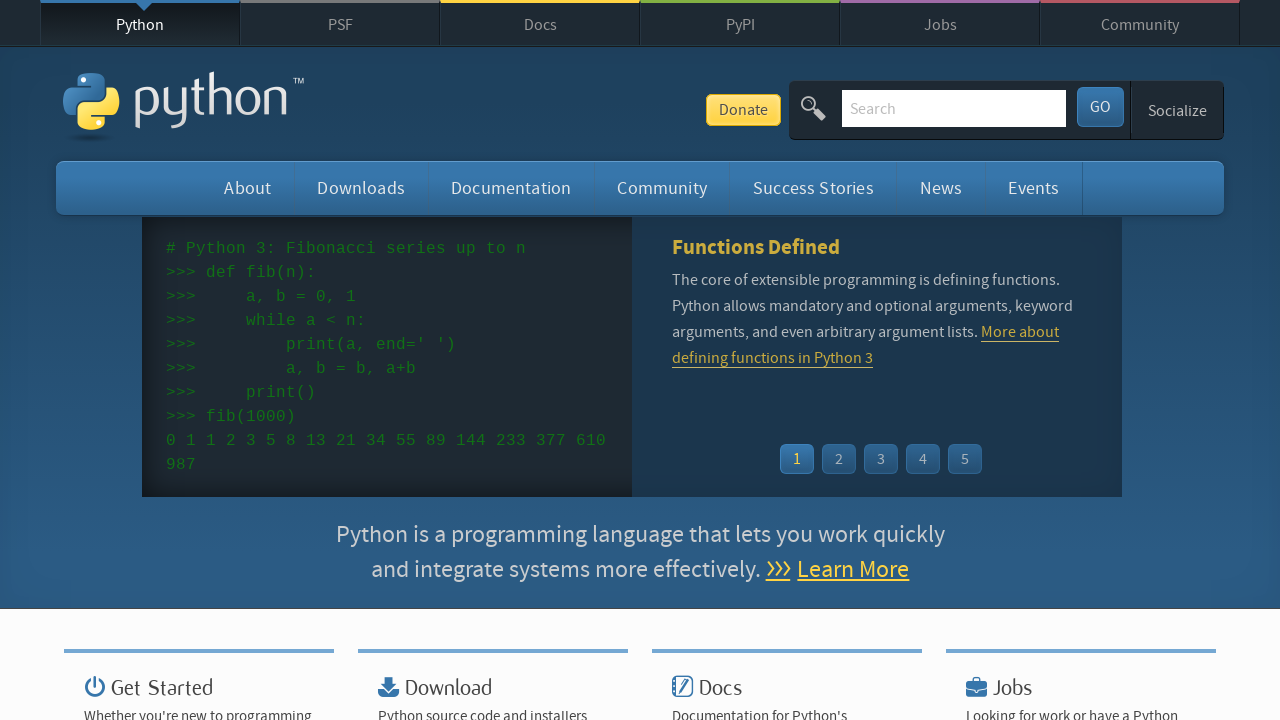

Events widget loaded on page
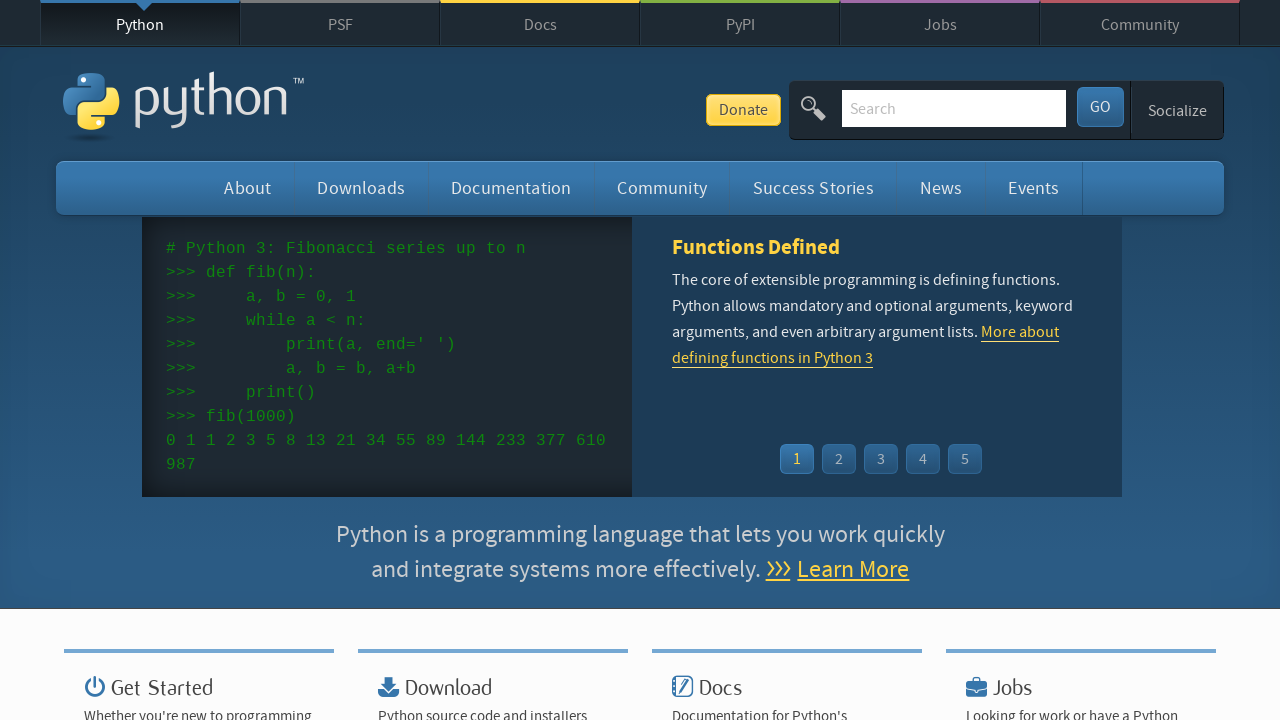

Event time information is displayed in the widget
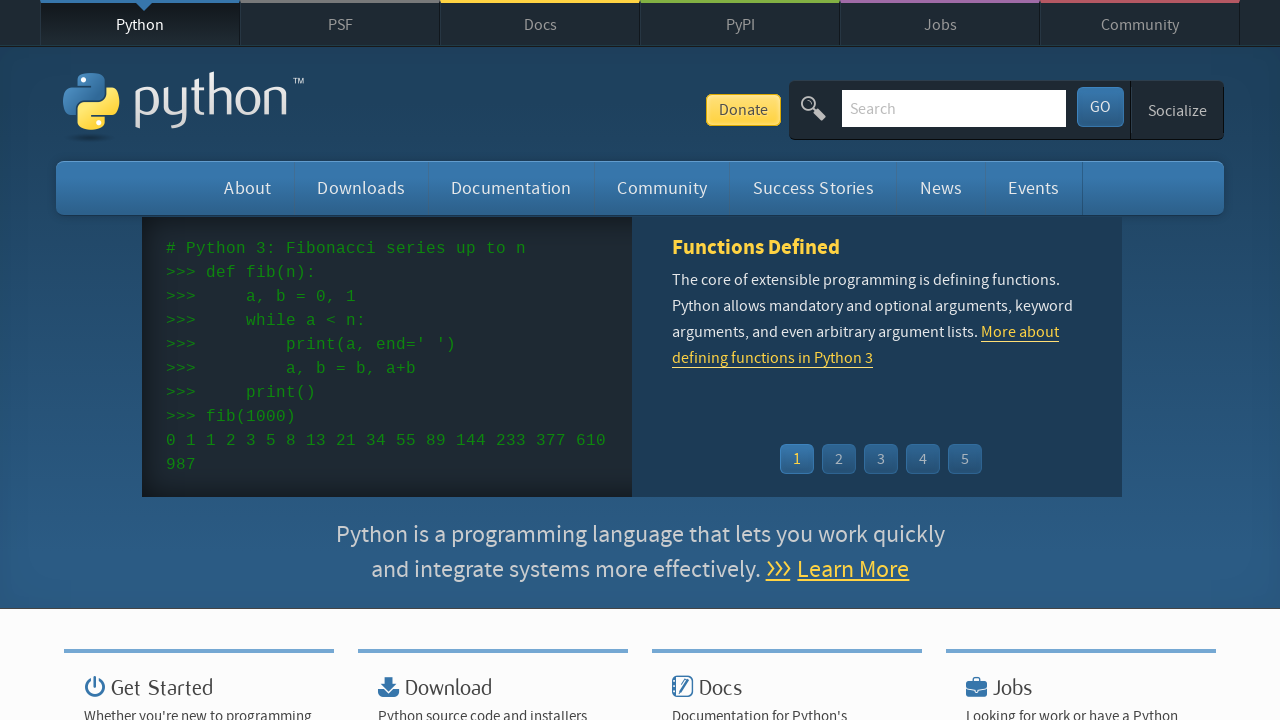

Event names and links are displayed in the widget
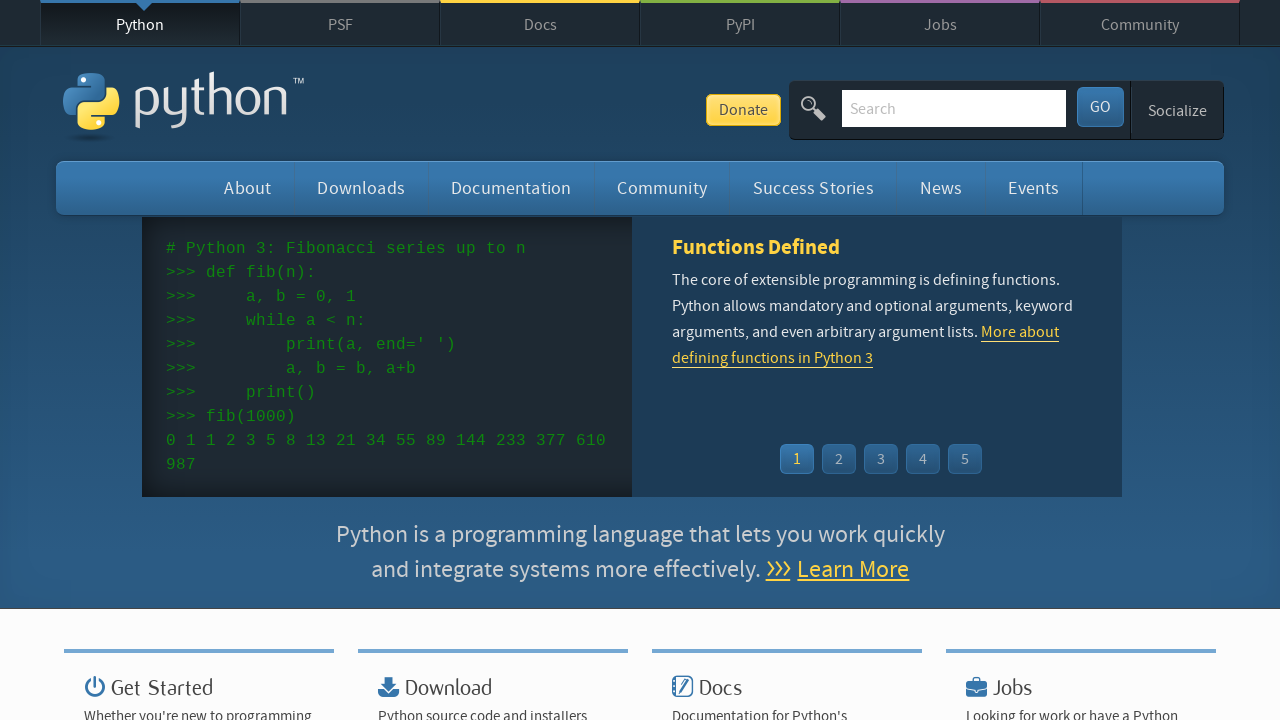

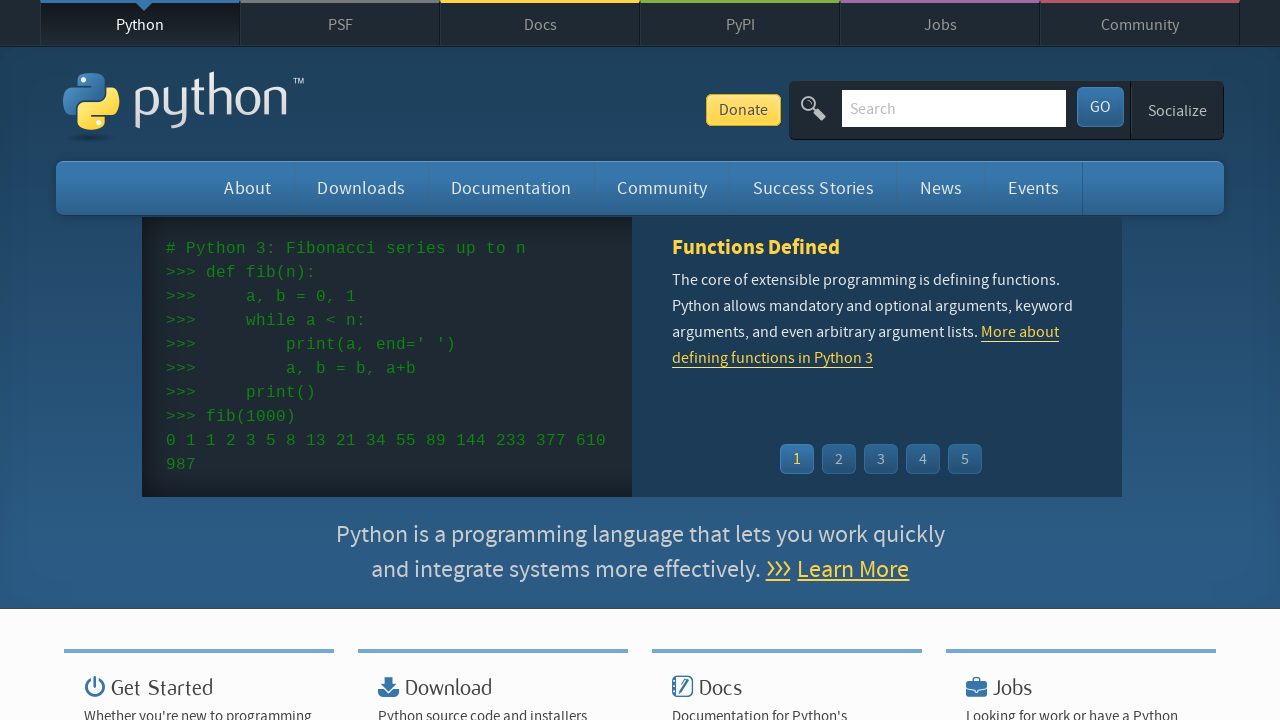